Tests AJAX functionality by clicking a button and waiting for dynamic content to load using explicit waits

Starting URL: http://www.uitestingplayground.com/ajax

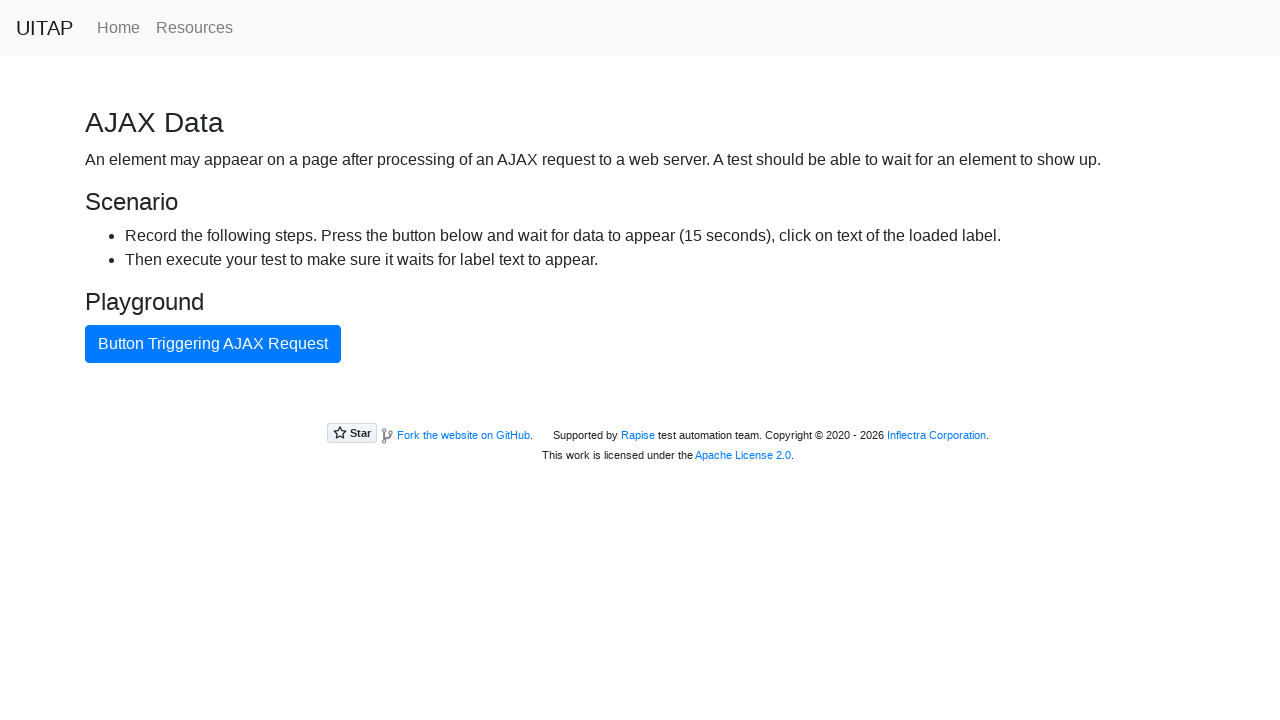

Navigated to AJAX test page
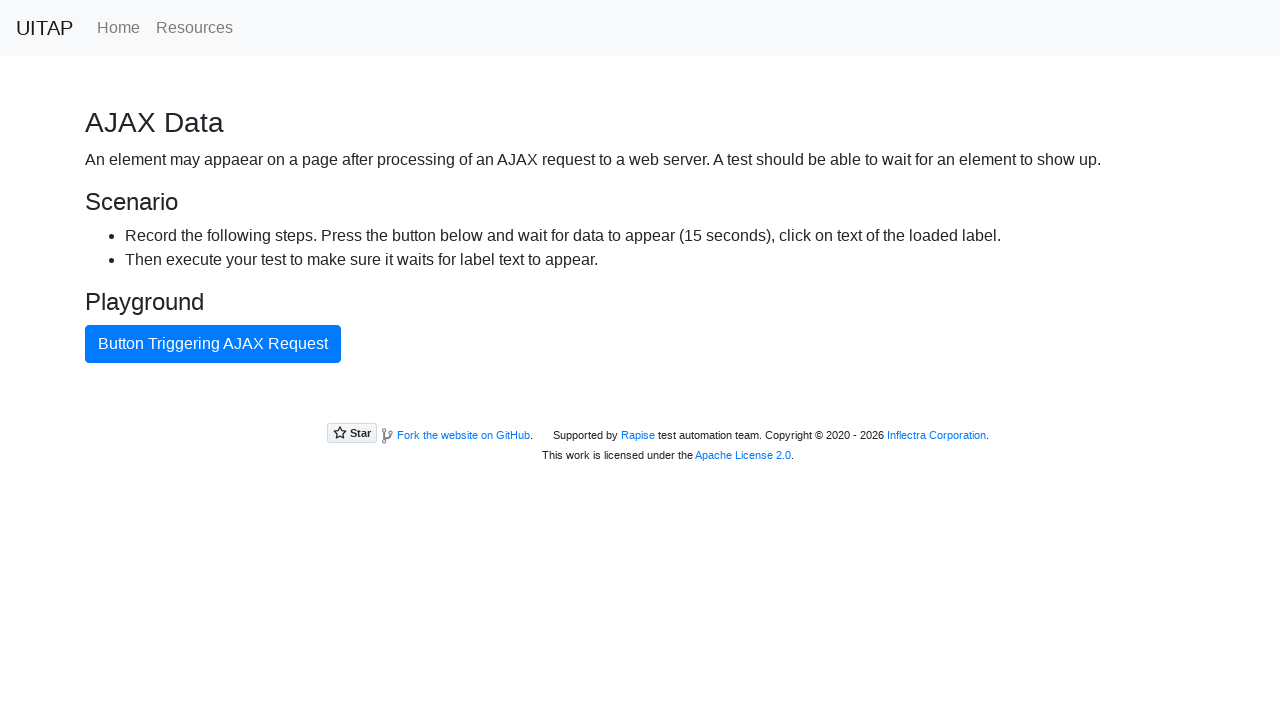

Clicked AJAX button to trigger dynamic content load at (213, 344) on #ajaxButton
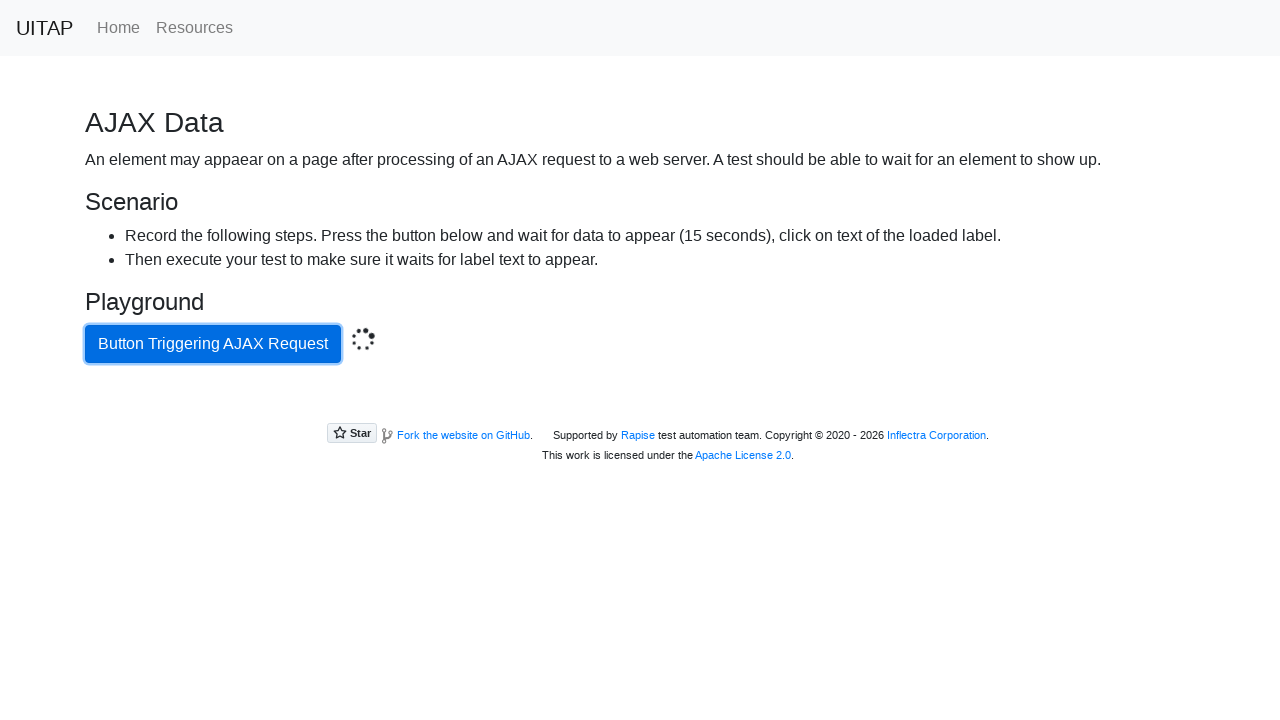

AJAX request completed and success message appeared
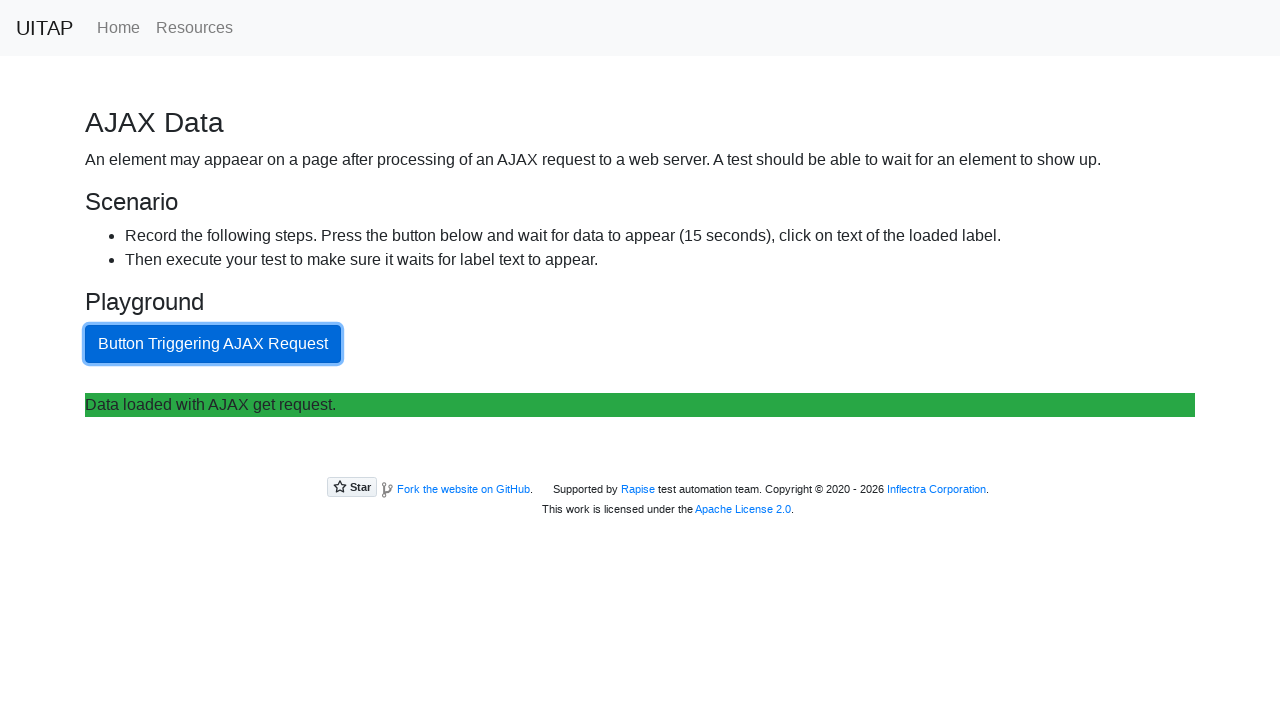

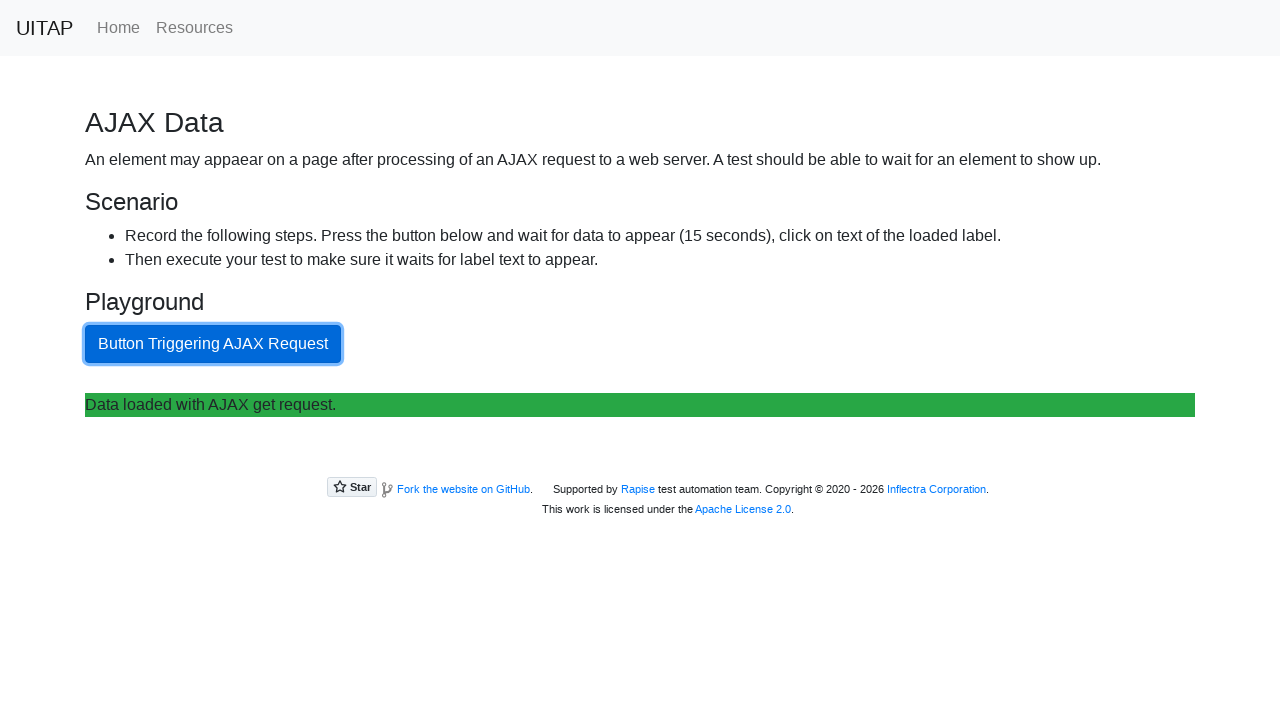